Tests A/B test opt-out by navigating to the split testing page, verifying initial A/B test state, adding an opt-out cookie, refreshing the page, and confirming the opt-out worked.

Starting URL: http://the-internet.herokuapp.com/abtest

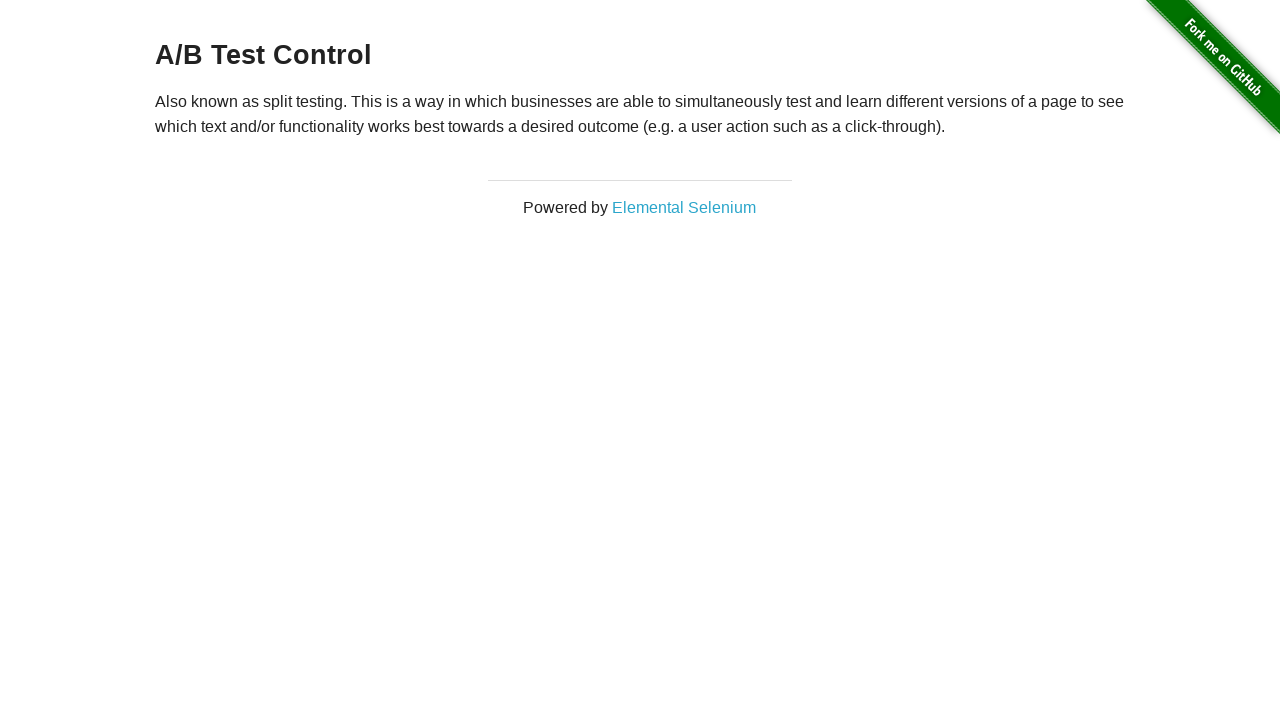

Located the h3 heading element
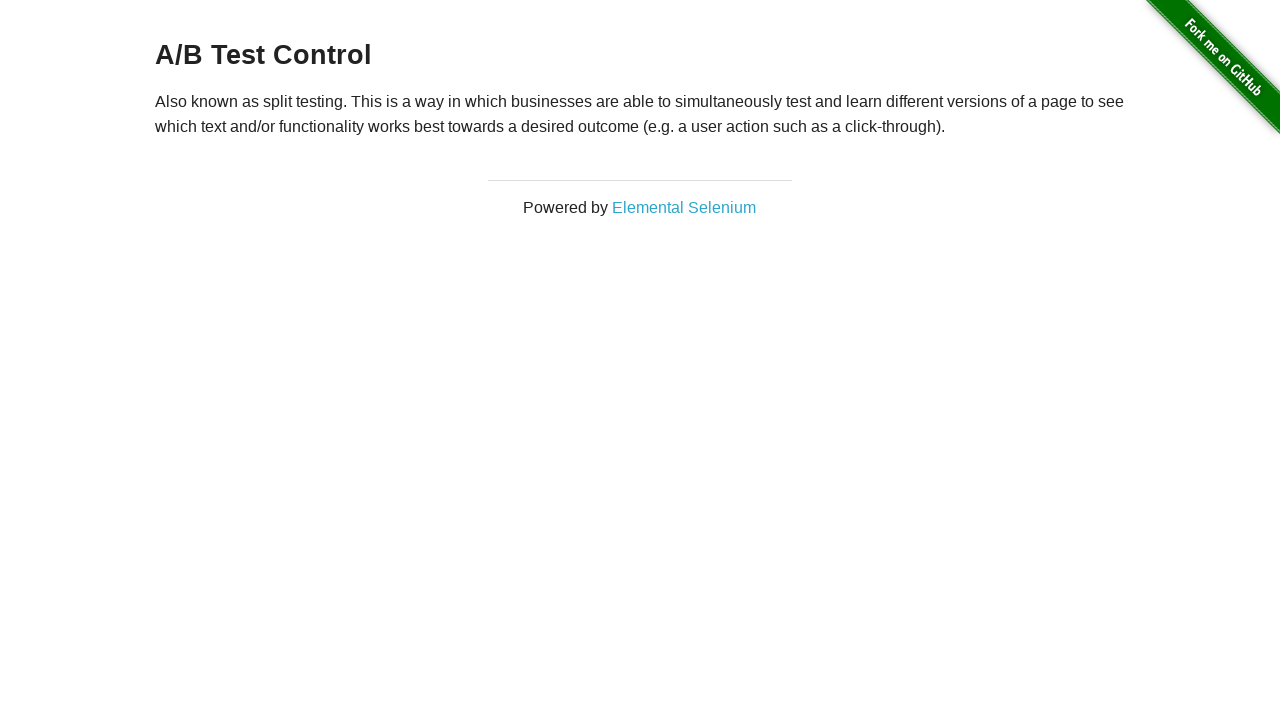

Retrieved heading text to verify A/B test is active
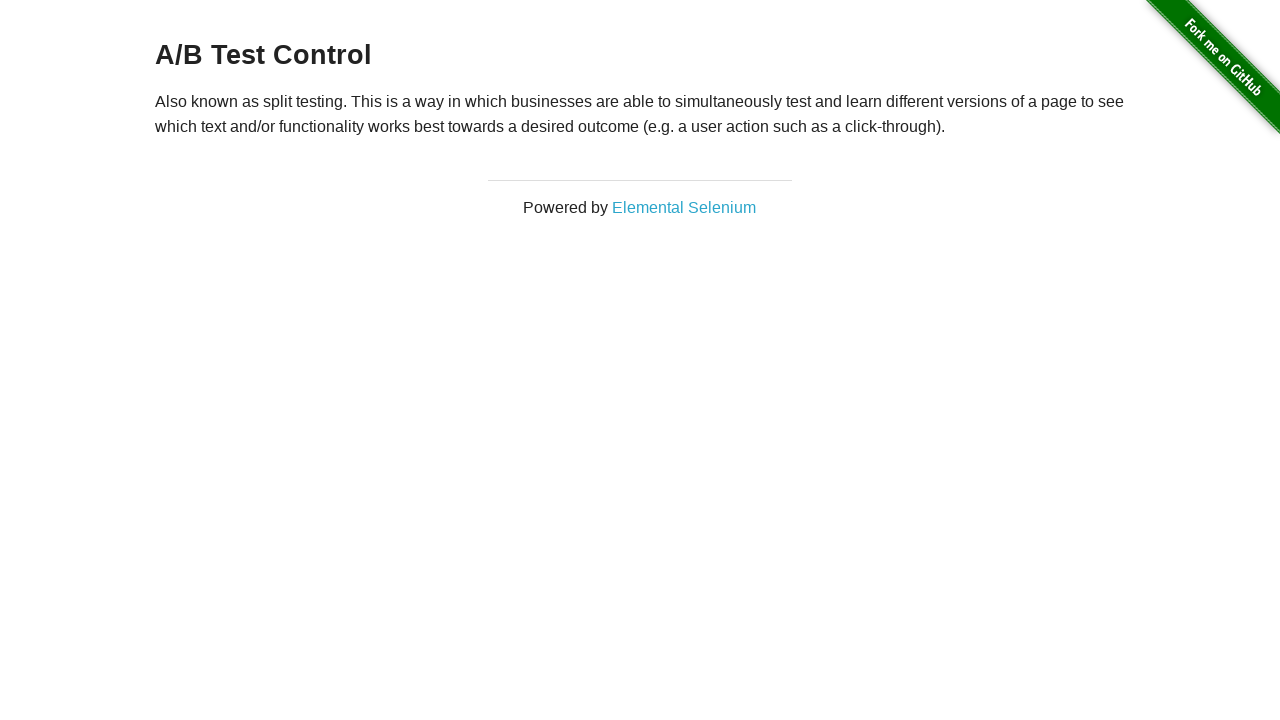

Verified heading is either 'A/B Test Variation 1' or 'A/B Test Control'
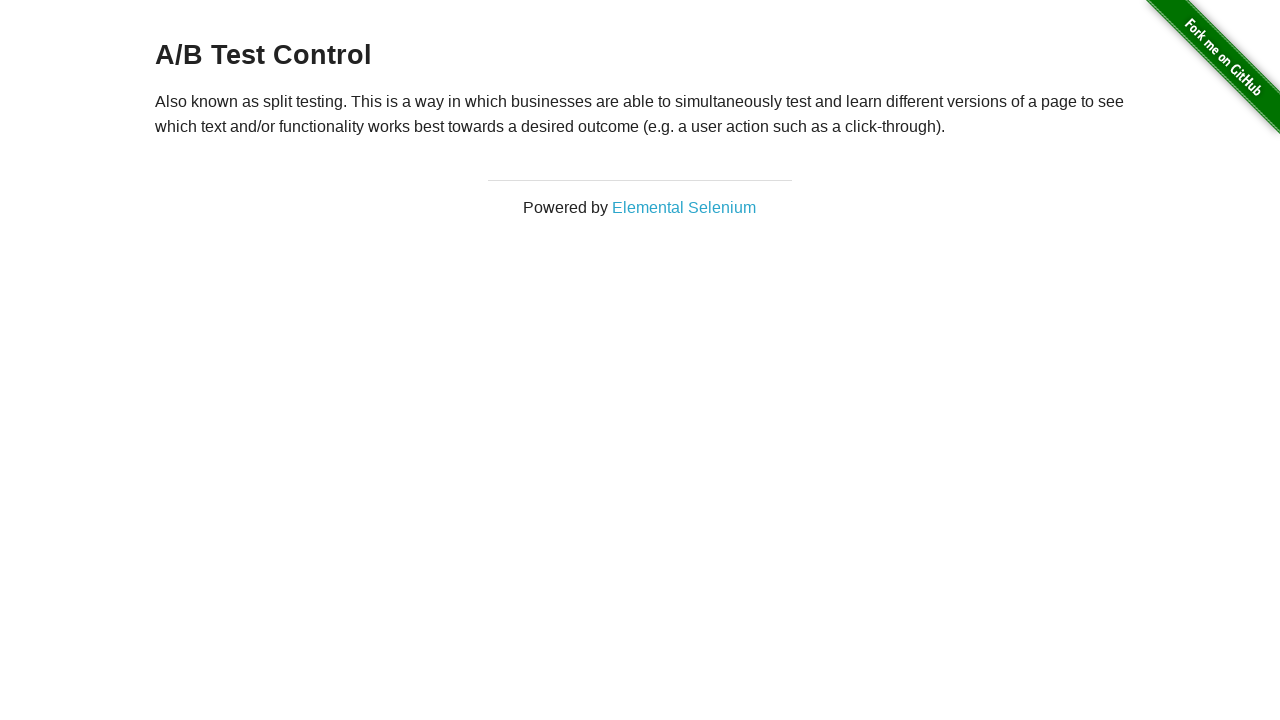

Added optimizelyOptOut cookie with value 'true'
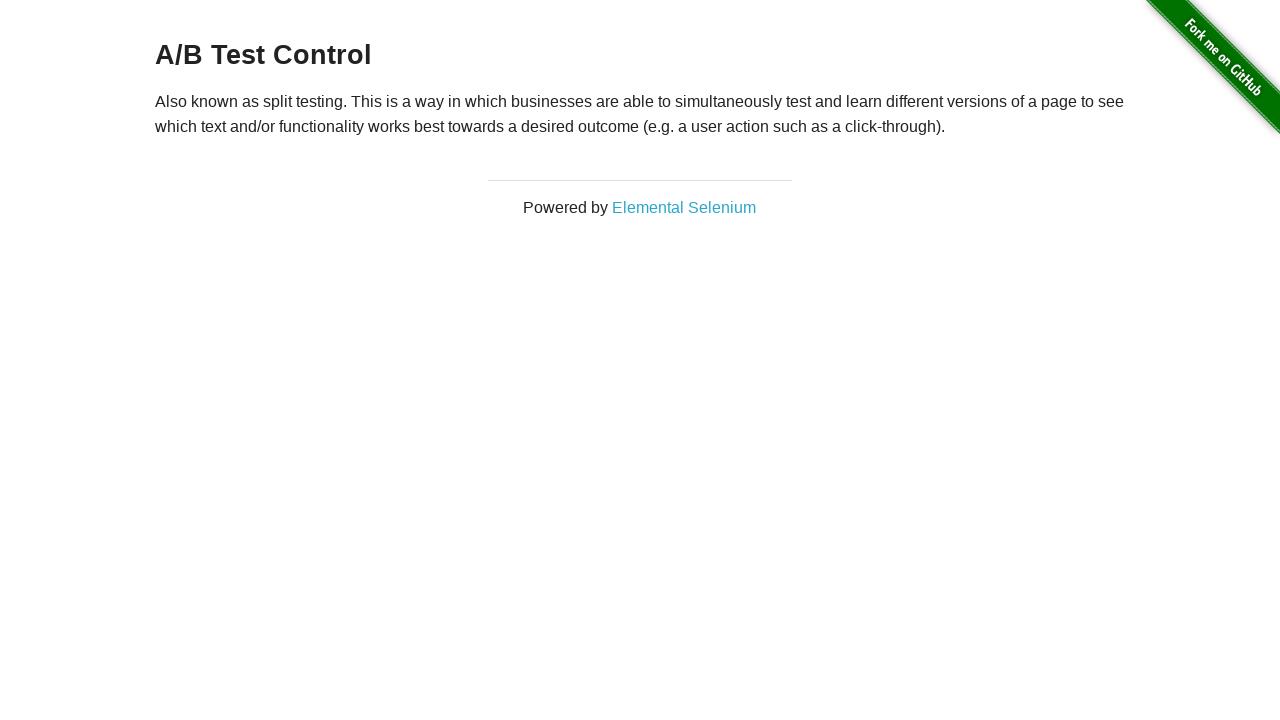

Refreshed the page to apply the opt-out cookie
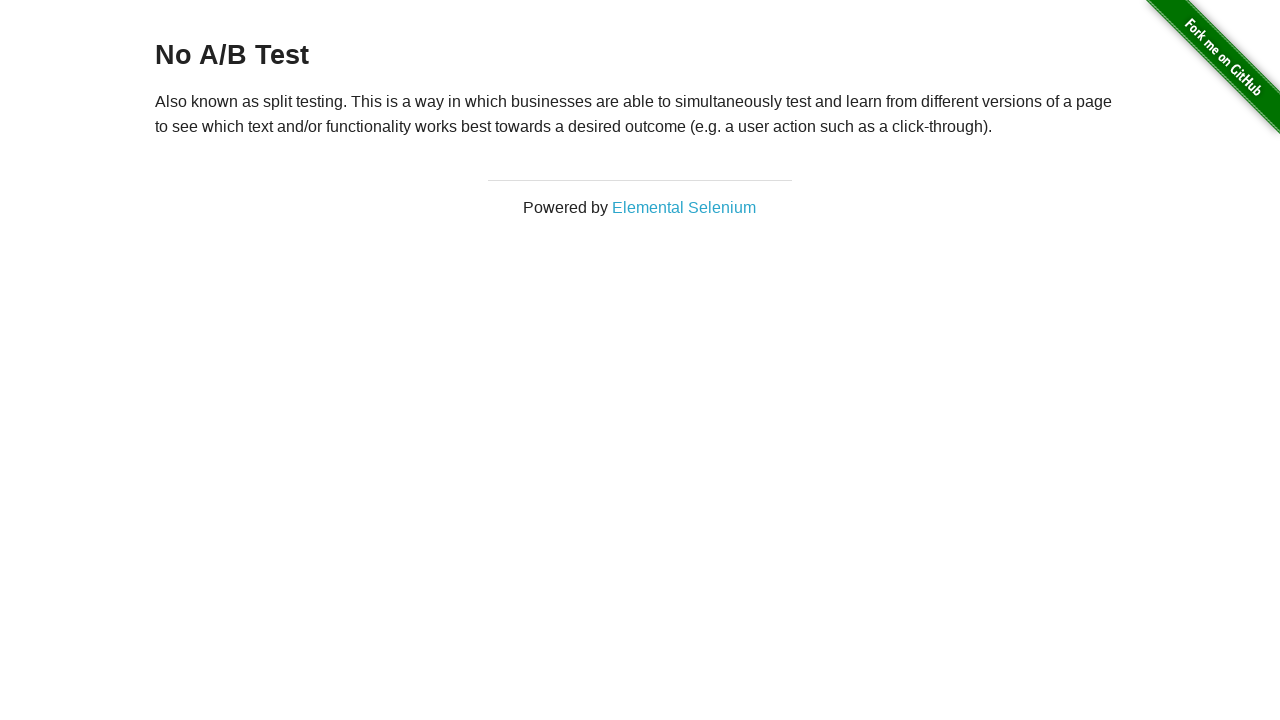

Retrieved heading text after page refresh
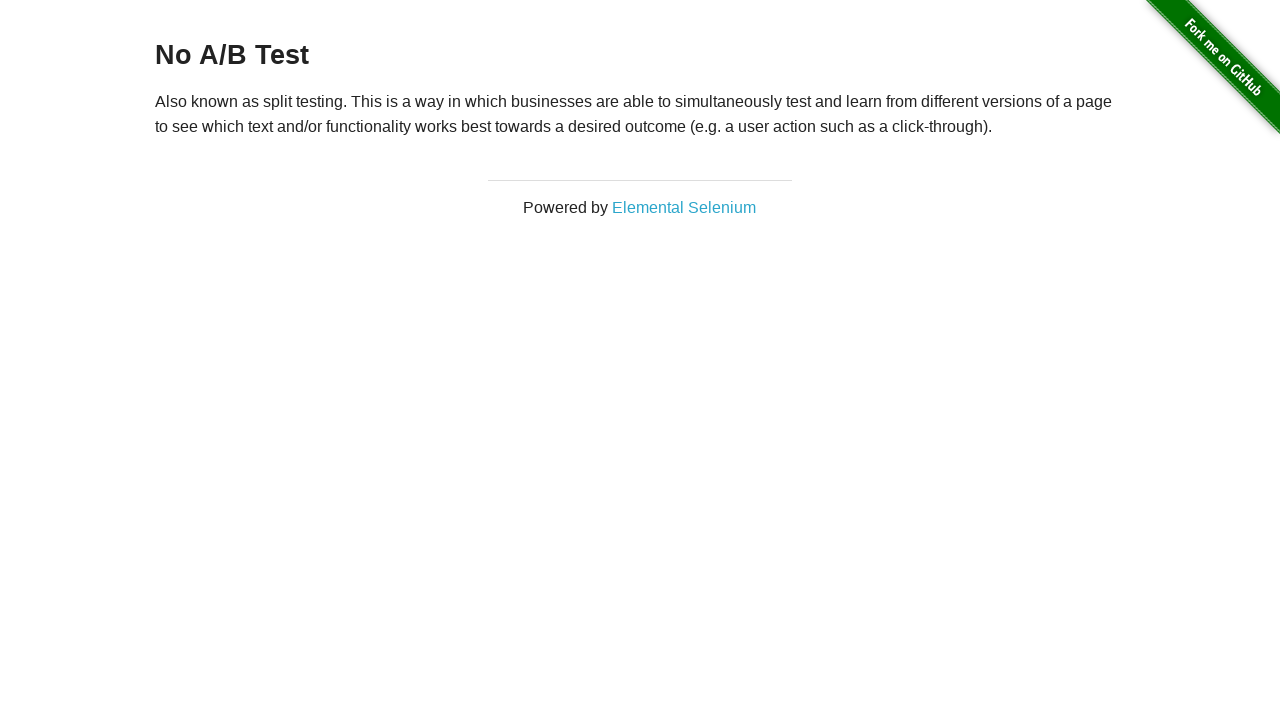

Verified heading is 'No A/B Test', confirming opt-out was successful
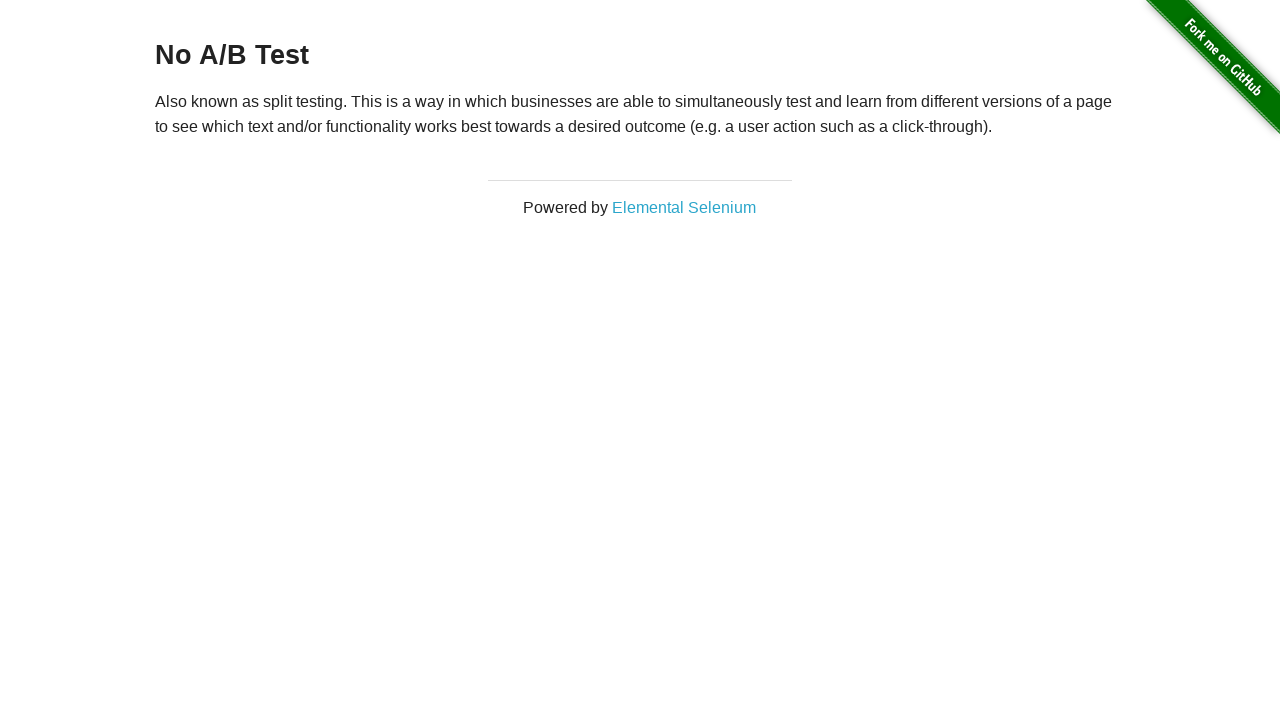

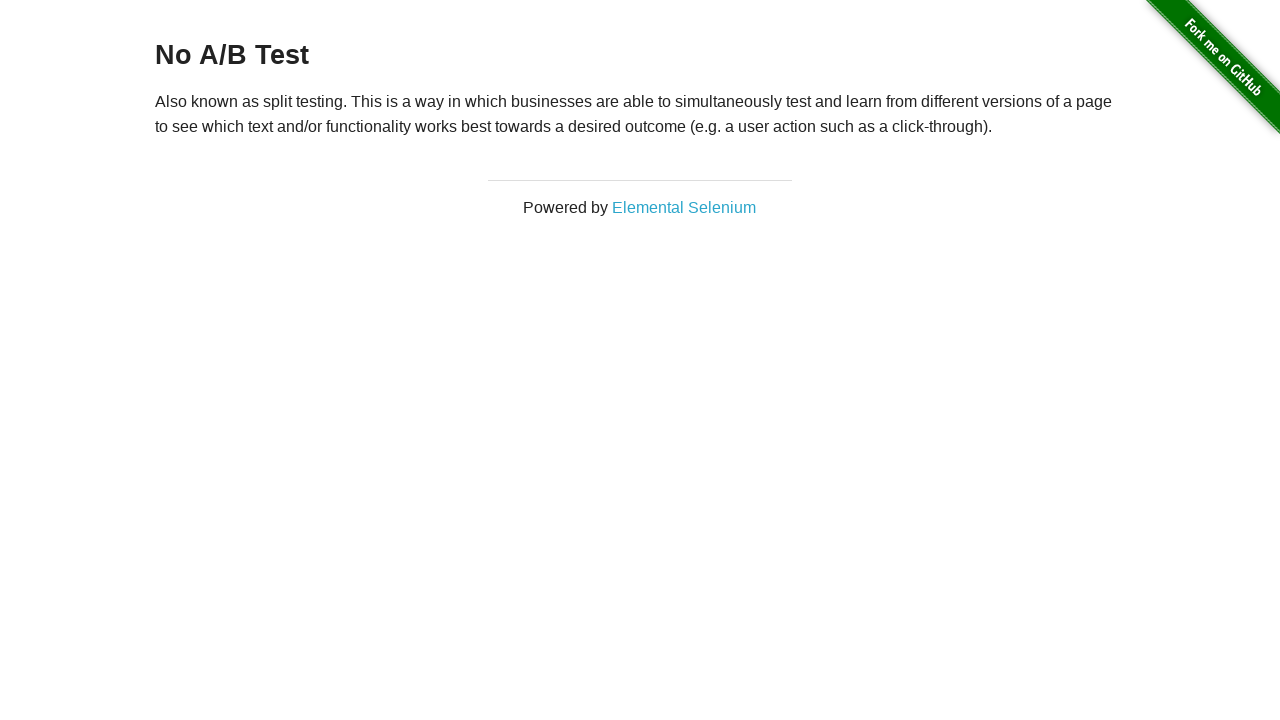